Tests working with multiple browser windows by clicking a link that opens a new window, then switching between the original and new windows to verify their titles.

Starting URL: https://the-internet.herokuapp.com/windows

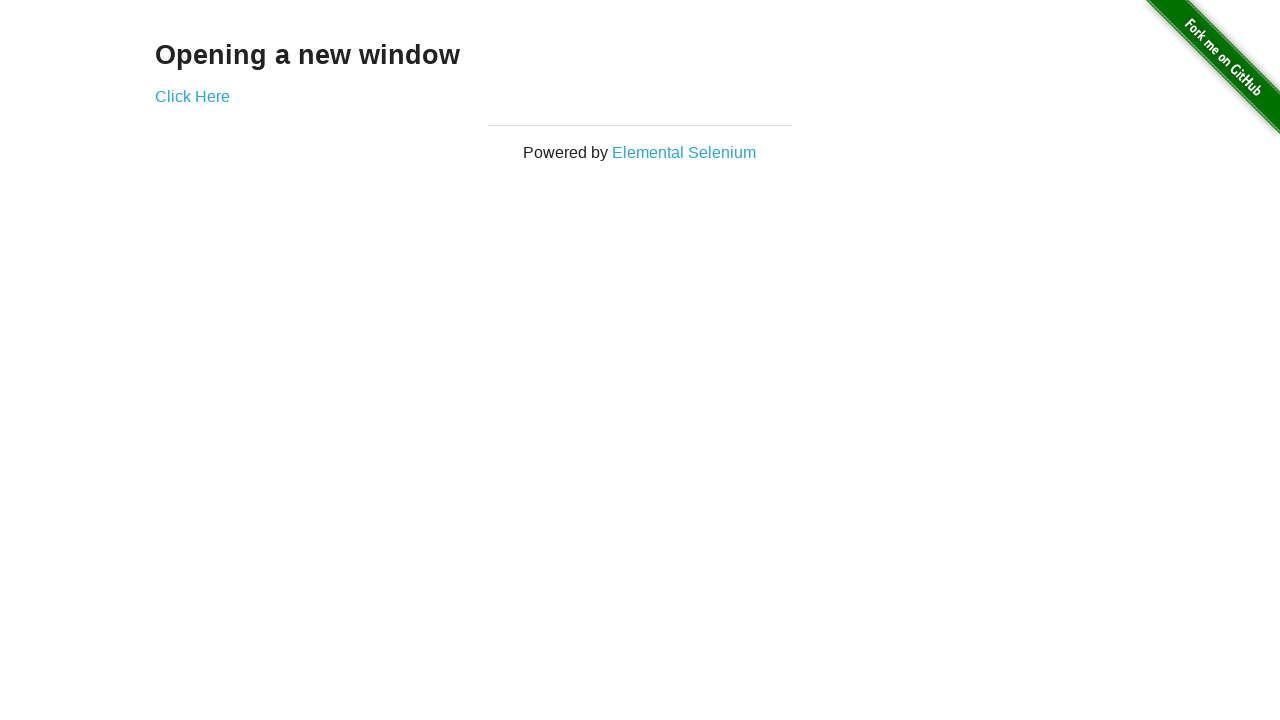

Clicked link that opens a new window at (192, 96) on .example a
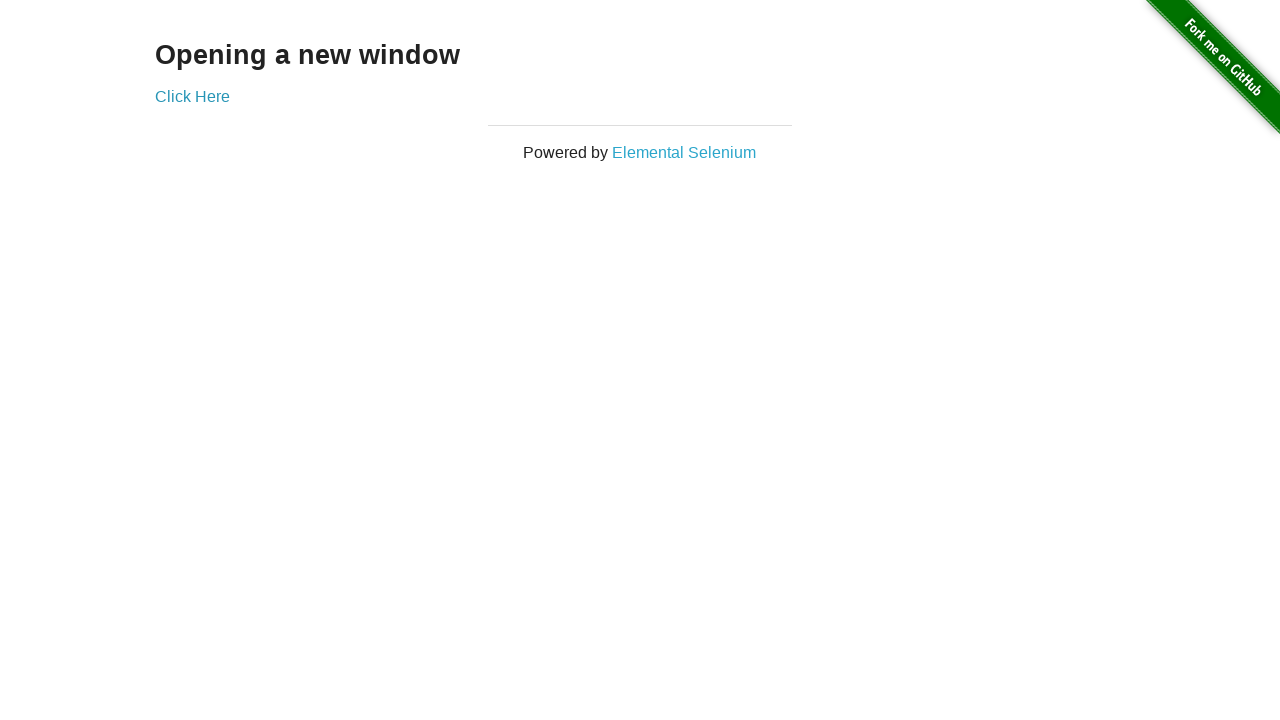

New window opened and captured
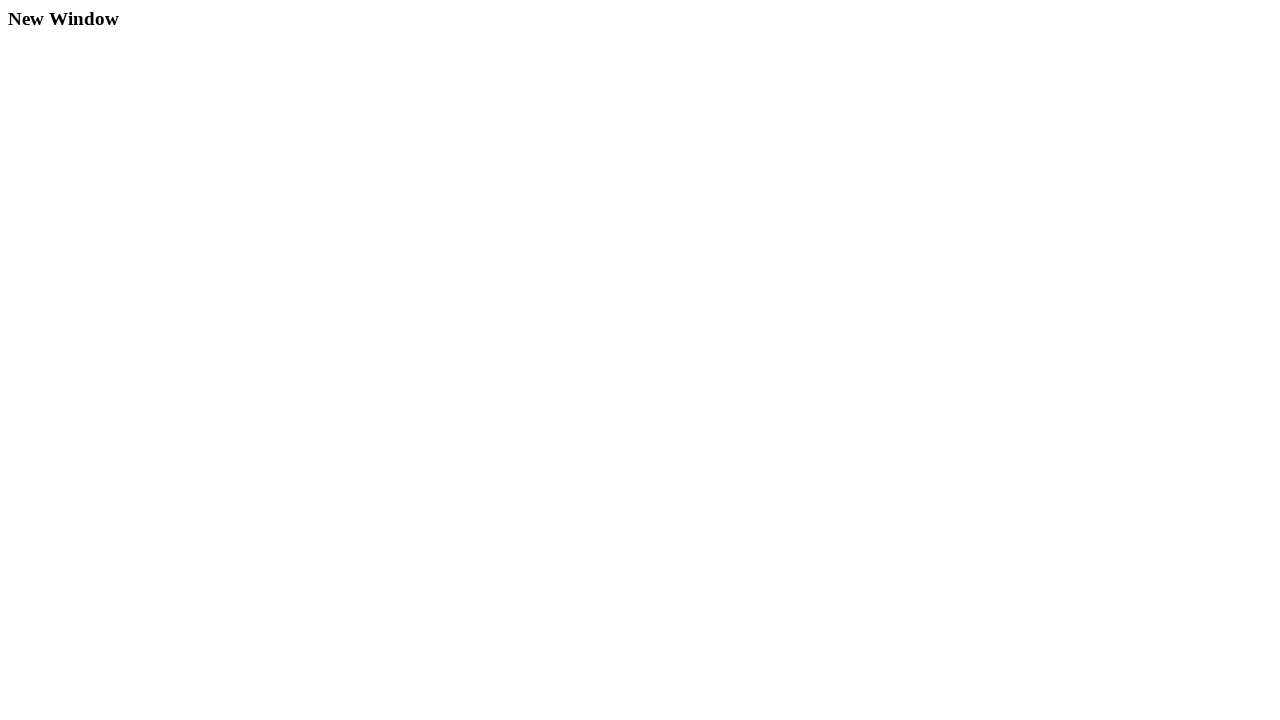

New window finished loading
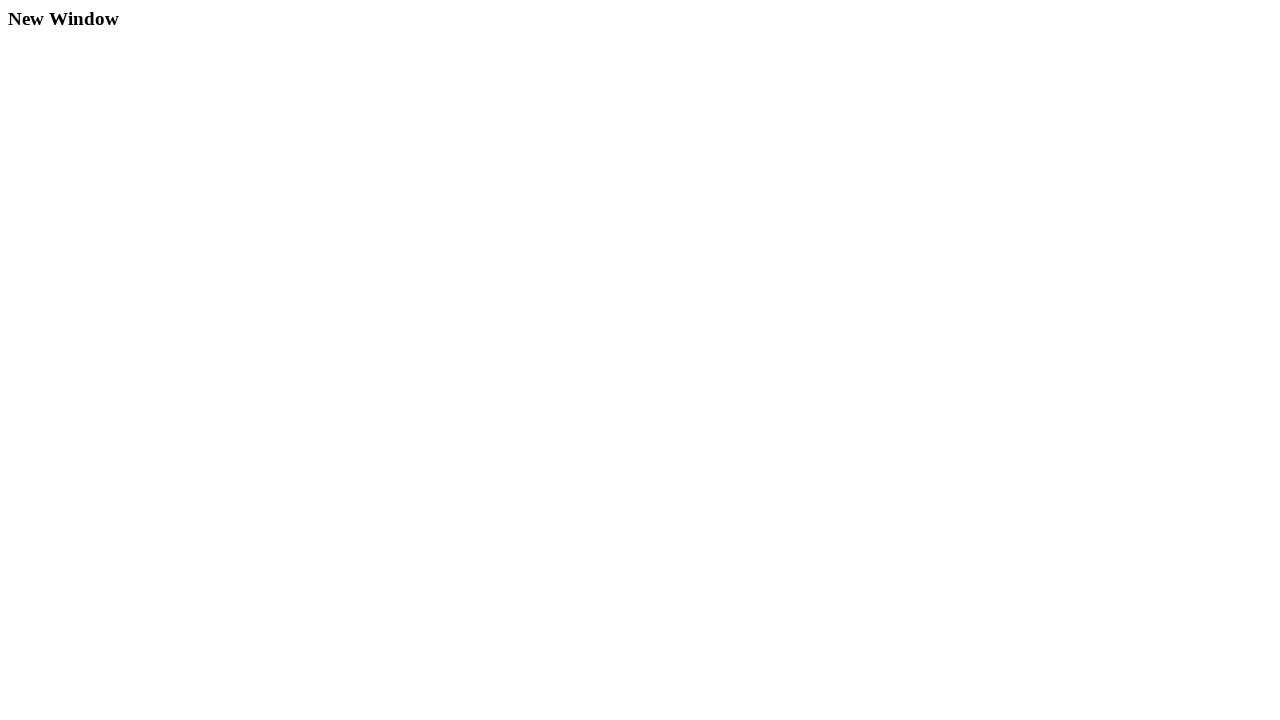

Verified original page title is 'The Internet'
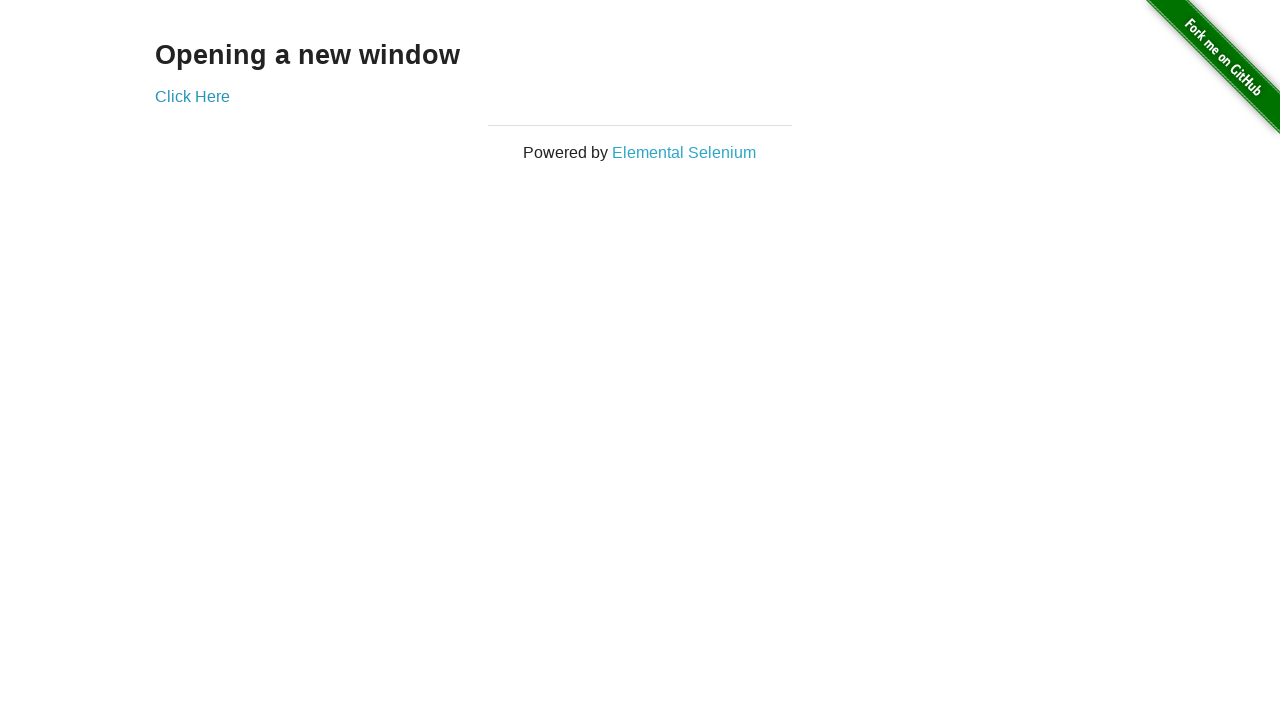

New window title became available
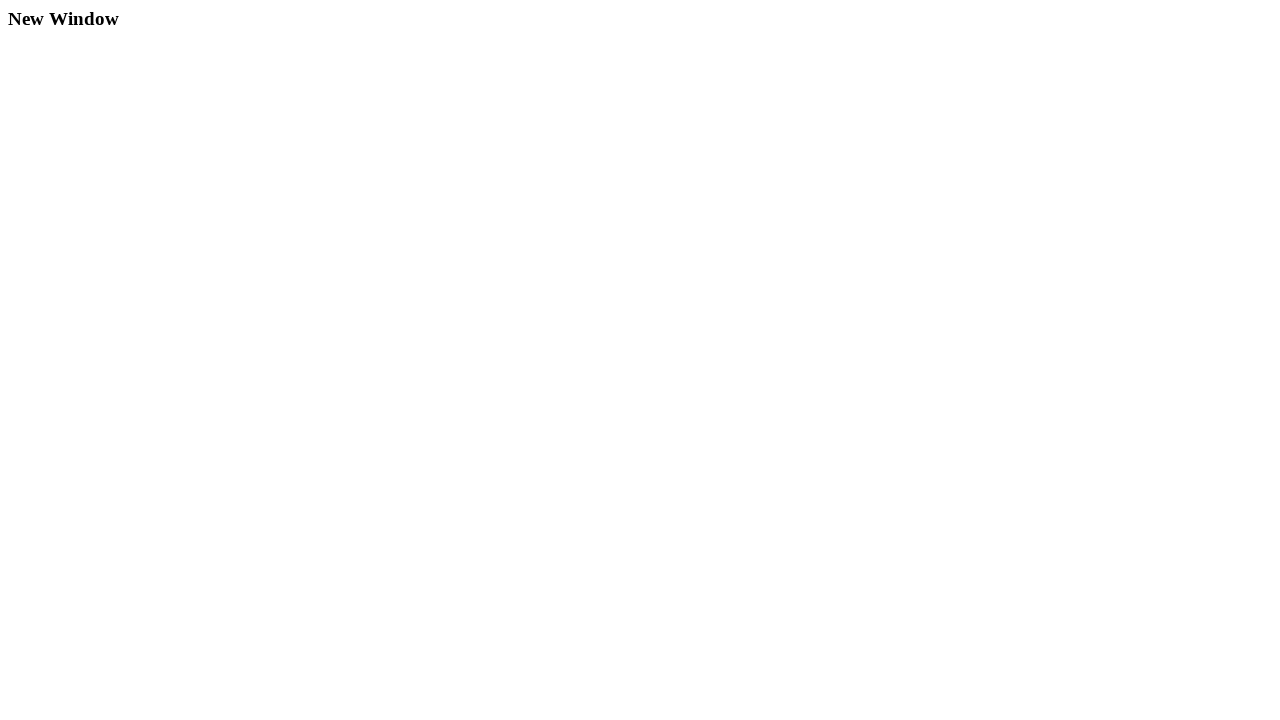

Verified new window title is 'New Window'
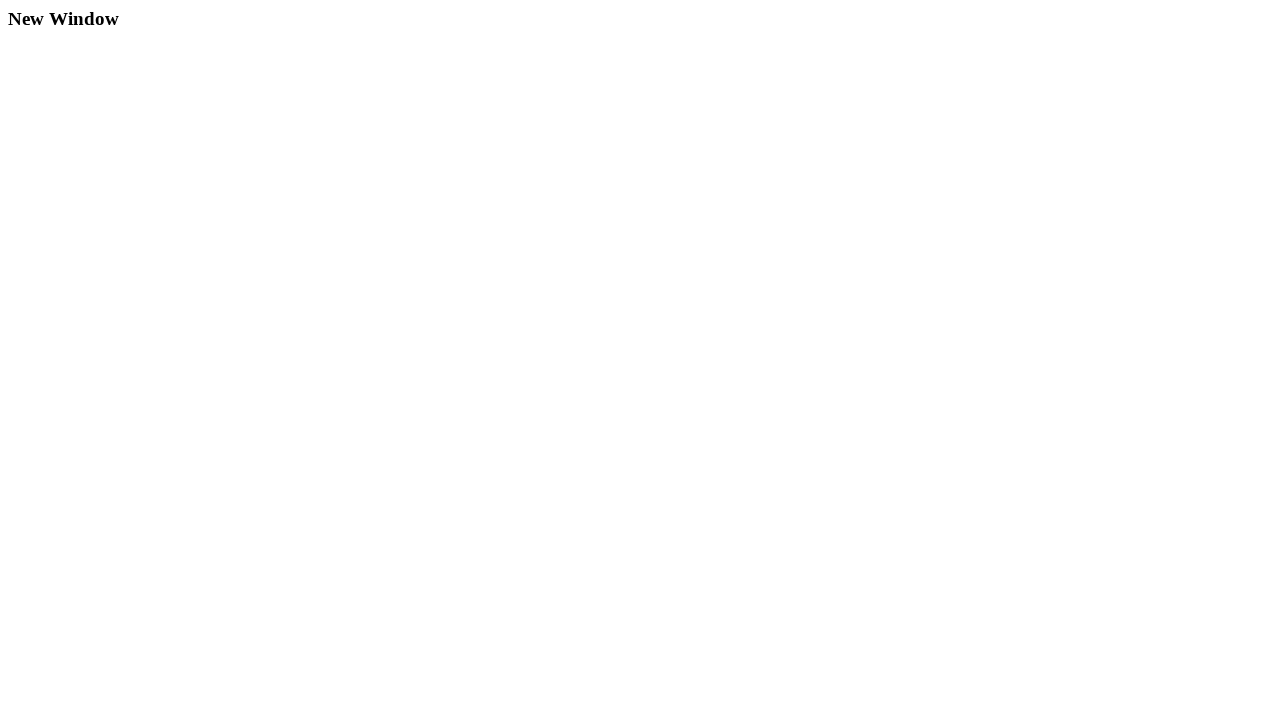

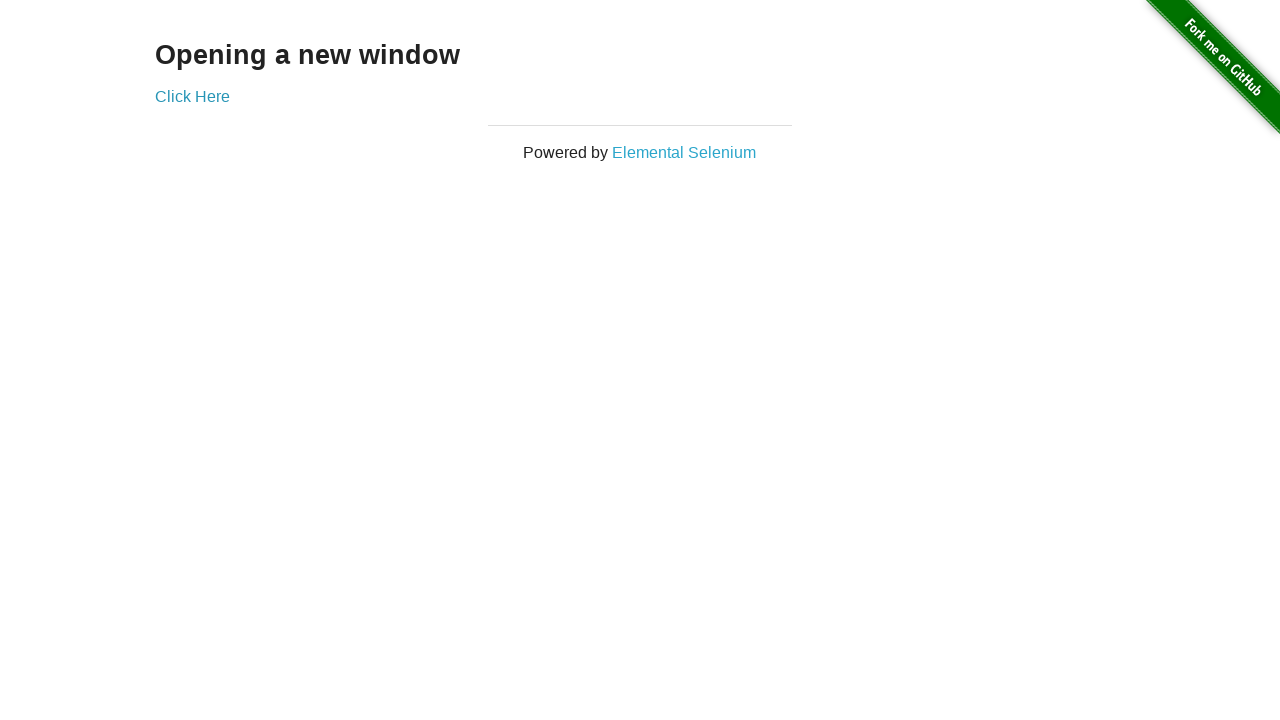